Tests that entered text is trimmed of whitespace when editing

Starting URL: https://demo.playwright.dev/todomvc

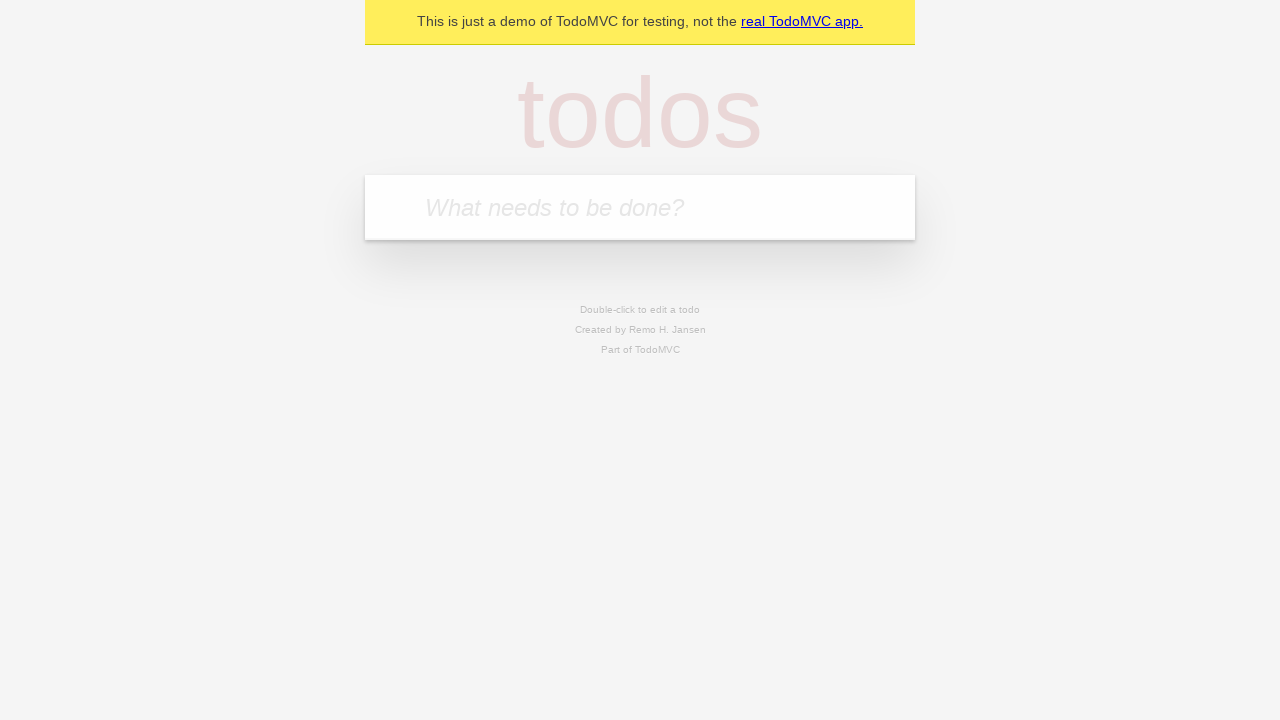

Filled first todo with 'buy some cheese' on internal:attr=[placeholder="What needs to be done?"i]
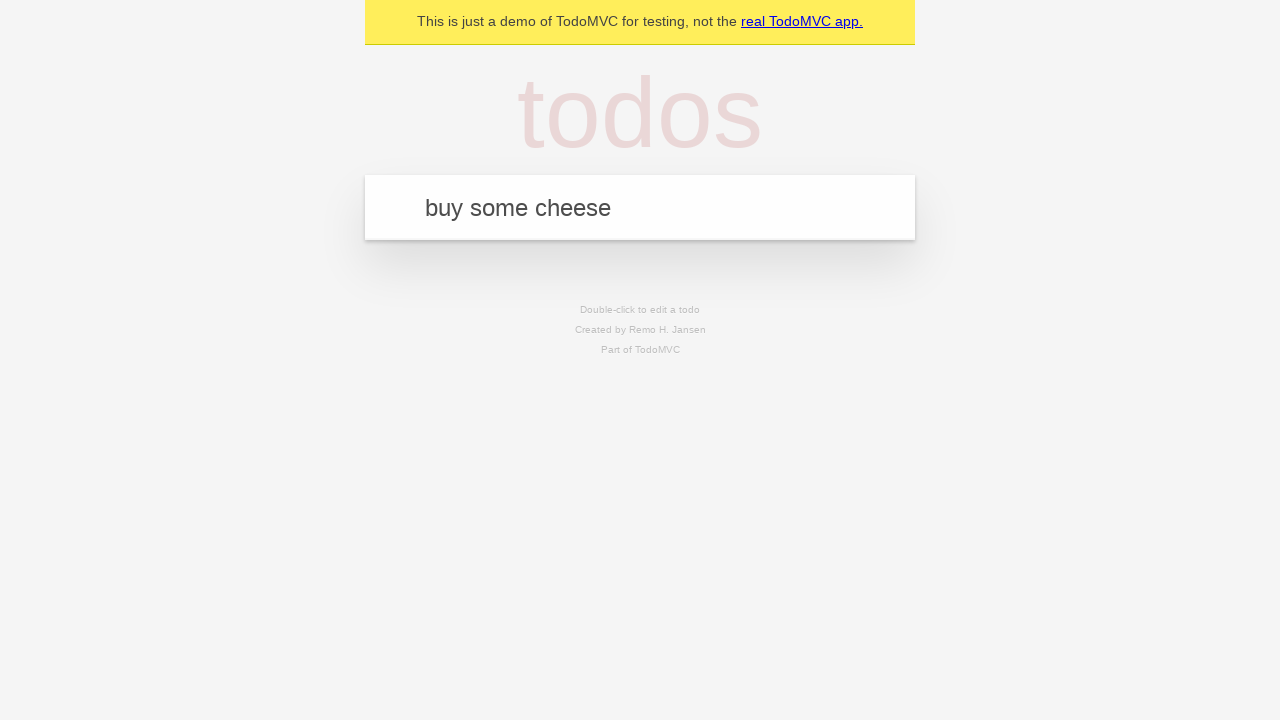

Pressed Enter to create first todo on internal:attr=[placeholder="What needs to be done?"i]
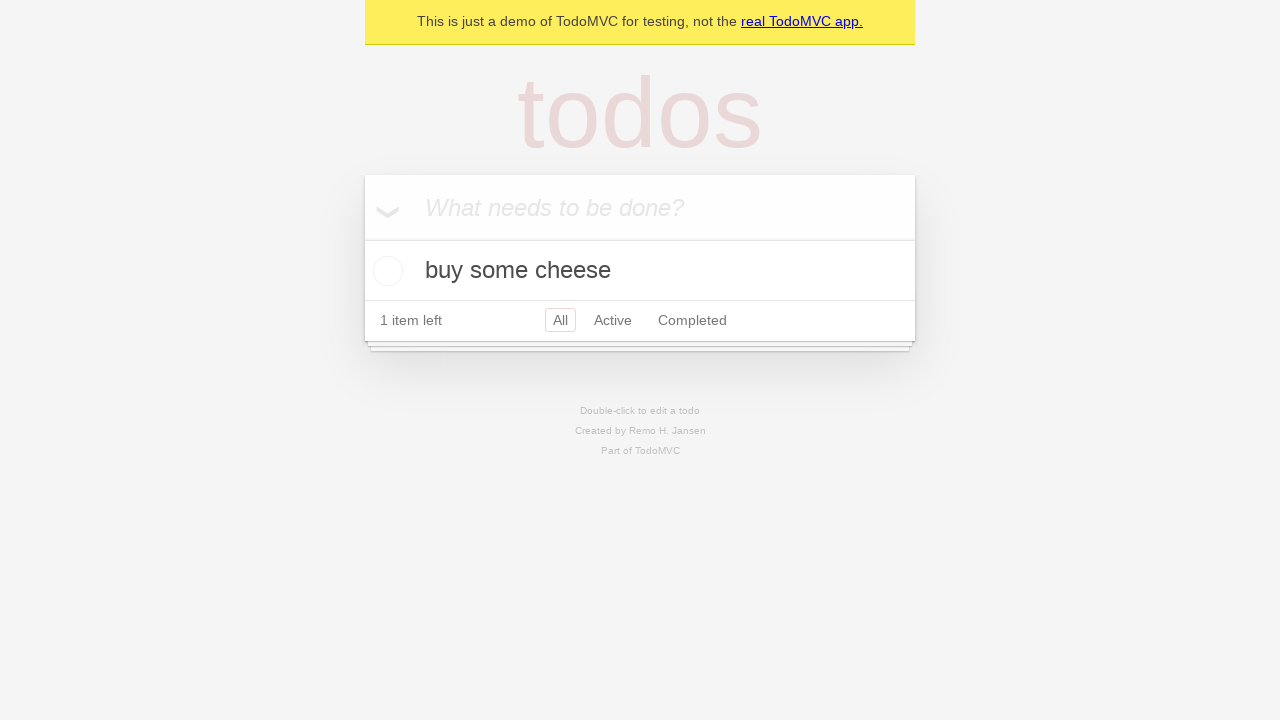

Filled second todo with 'feed the cat' on internal:attr=[placeholder="What needs to be done?"i]
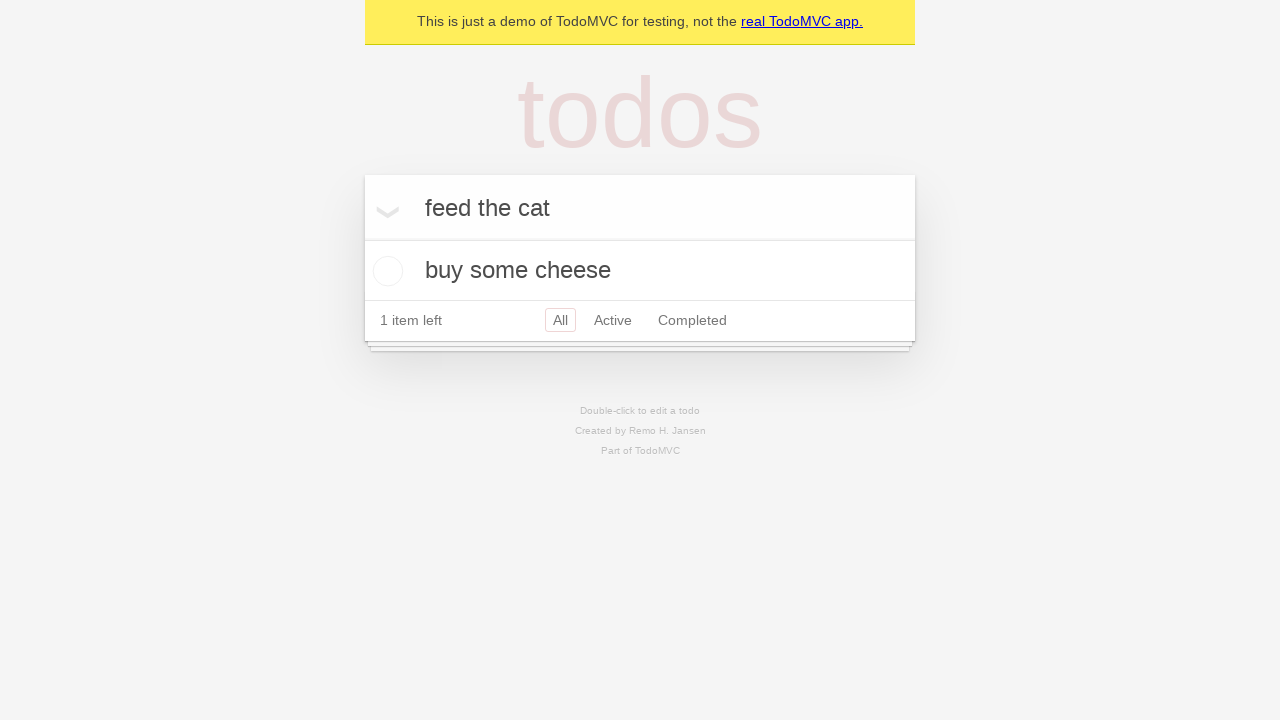

Pressed Enter to create second todo on internal:attr=[placeholder="What needs to be done?"i]
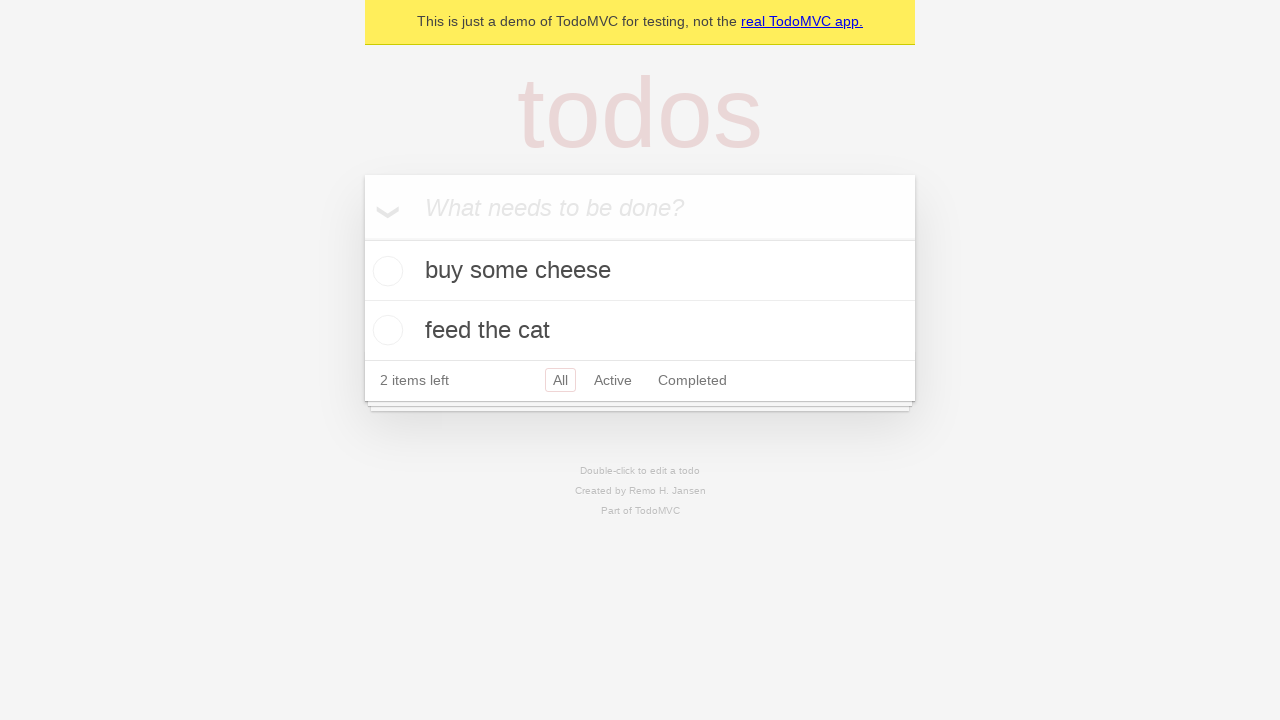

Filled third todo with 'book a doctors appointment' on internal:attr=[placeholder="What needs to be done?"i]
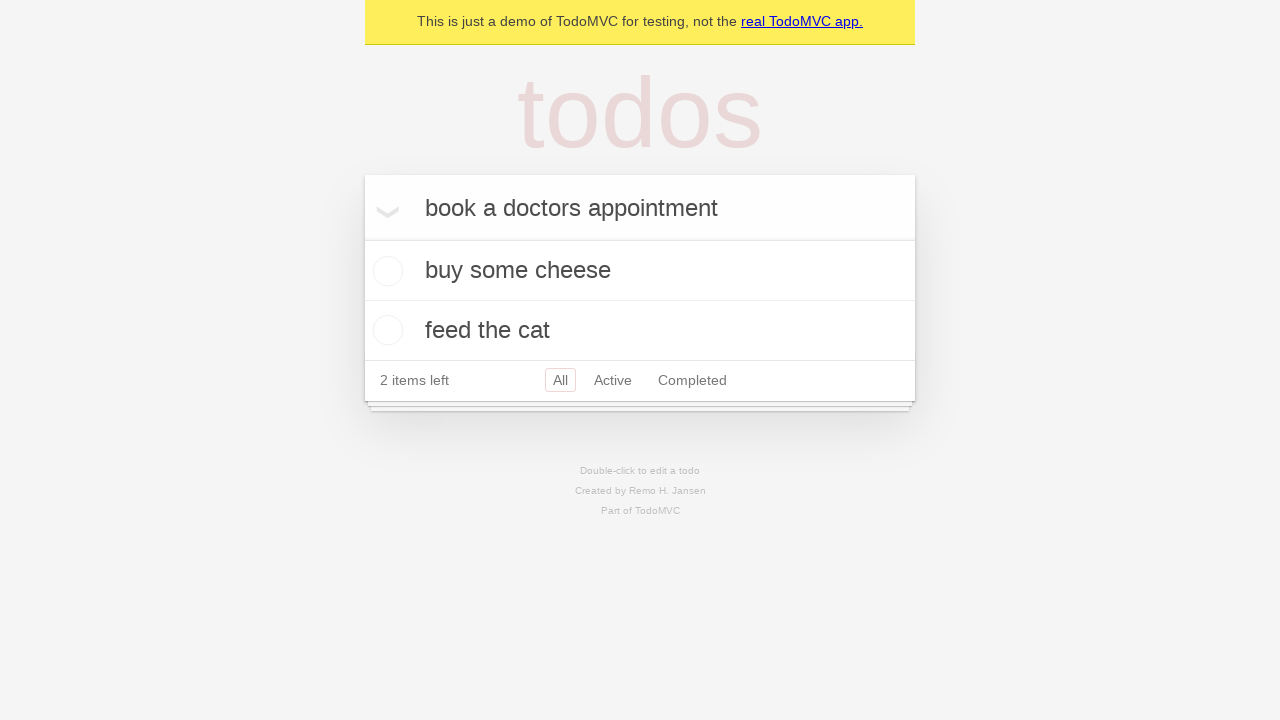

Pressed Enter to create third todo on internal:attr=[placeholder="What needs to be done?"i]
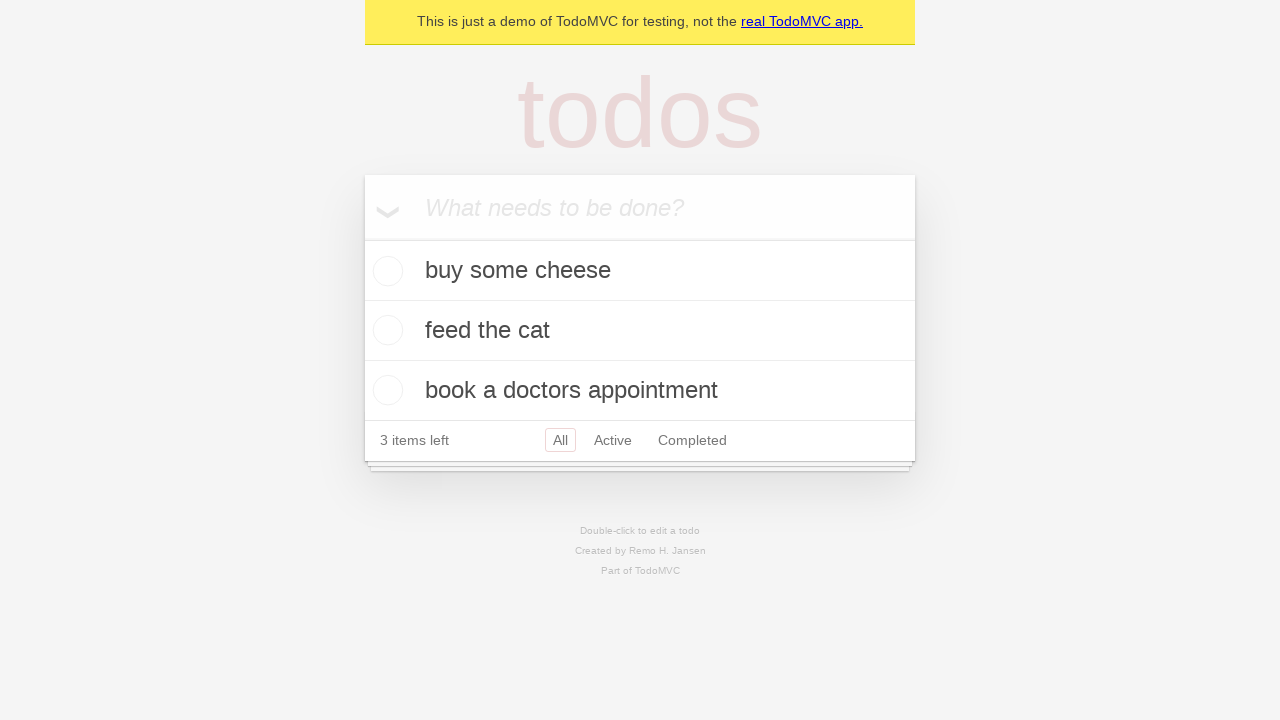

Waited for all three todos to load
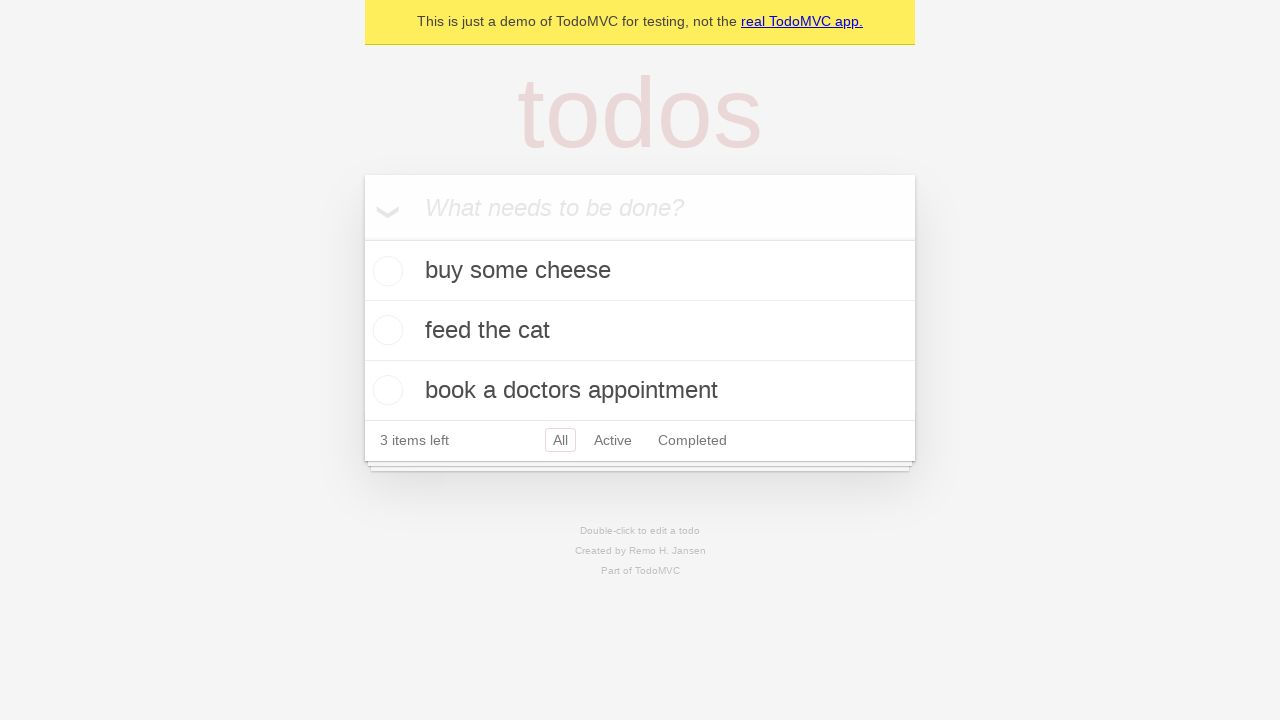

Double-clicked second todo to enter edit mode at (640, 331) on internal:testid=[data-testid="todo-item"s] >> nth=1
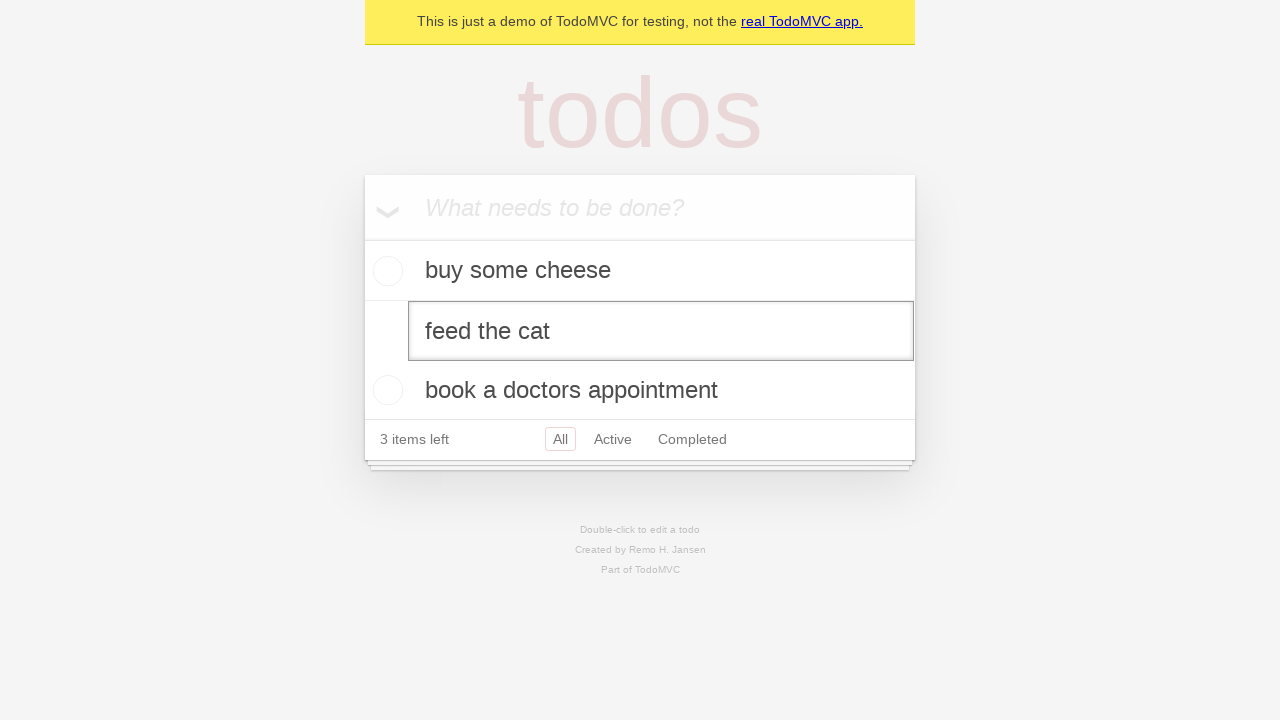

Filled edit field with text containing leading and trailing whitespace on internal:testid=[data-testid="todo-item"s] >> nth=1 >> internal:role=textbox[nam
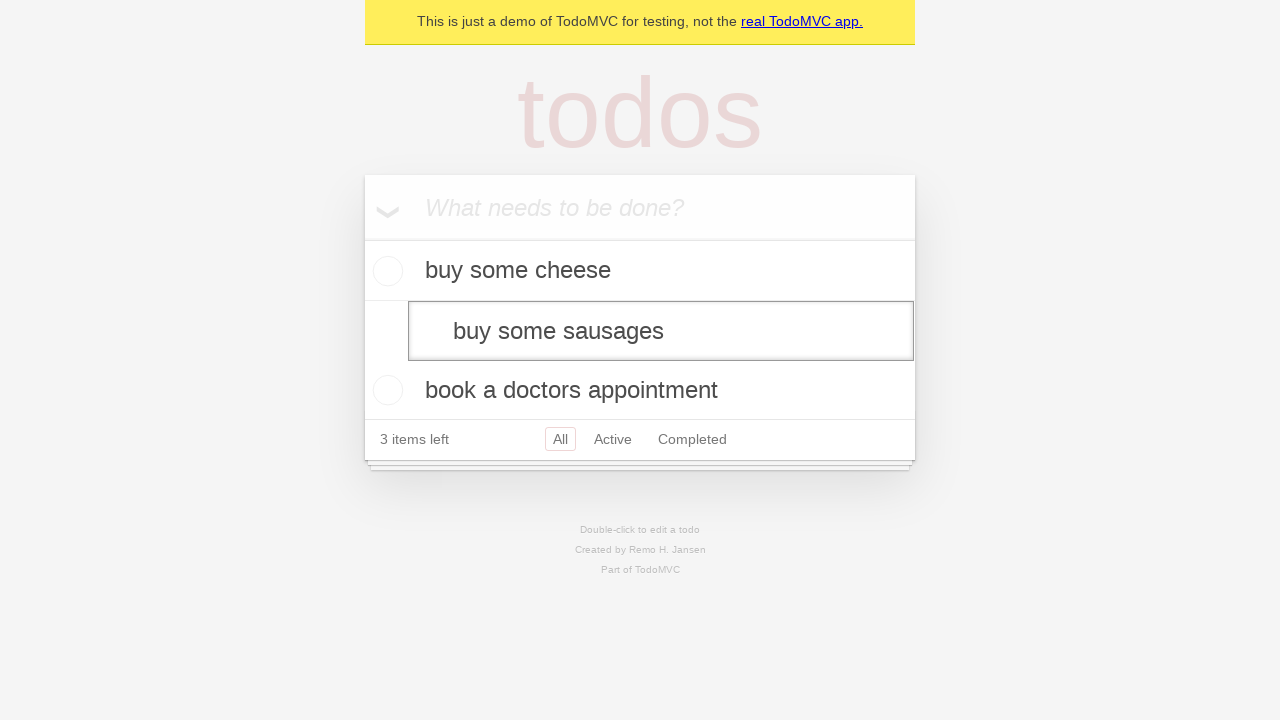

Pressed Enter to save edited todo, verifying whitespace is trimmed on internal:testid=[data-testid="todo-item"s] >> nth=1 >> internal:role=textbox[nam
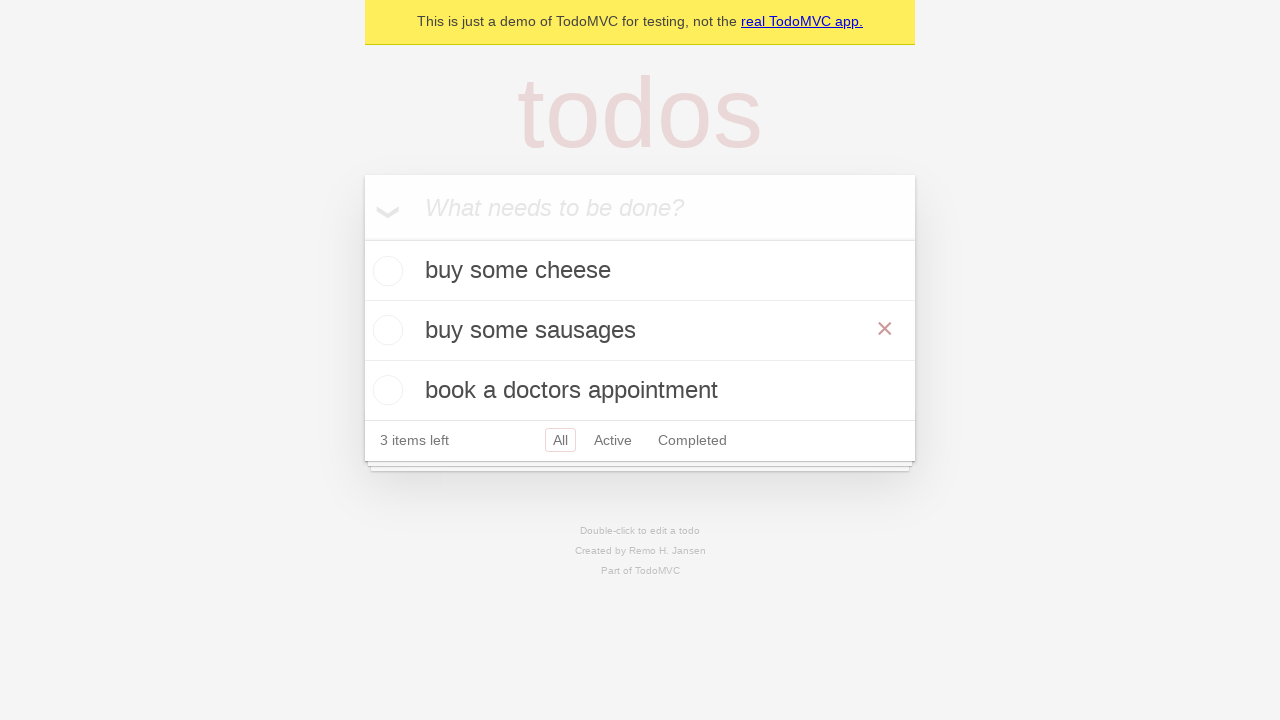

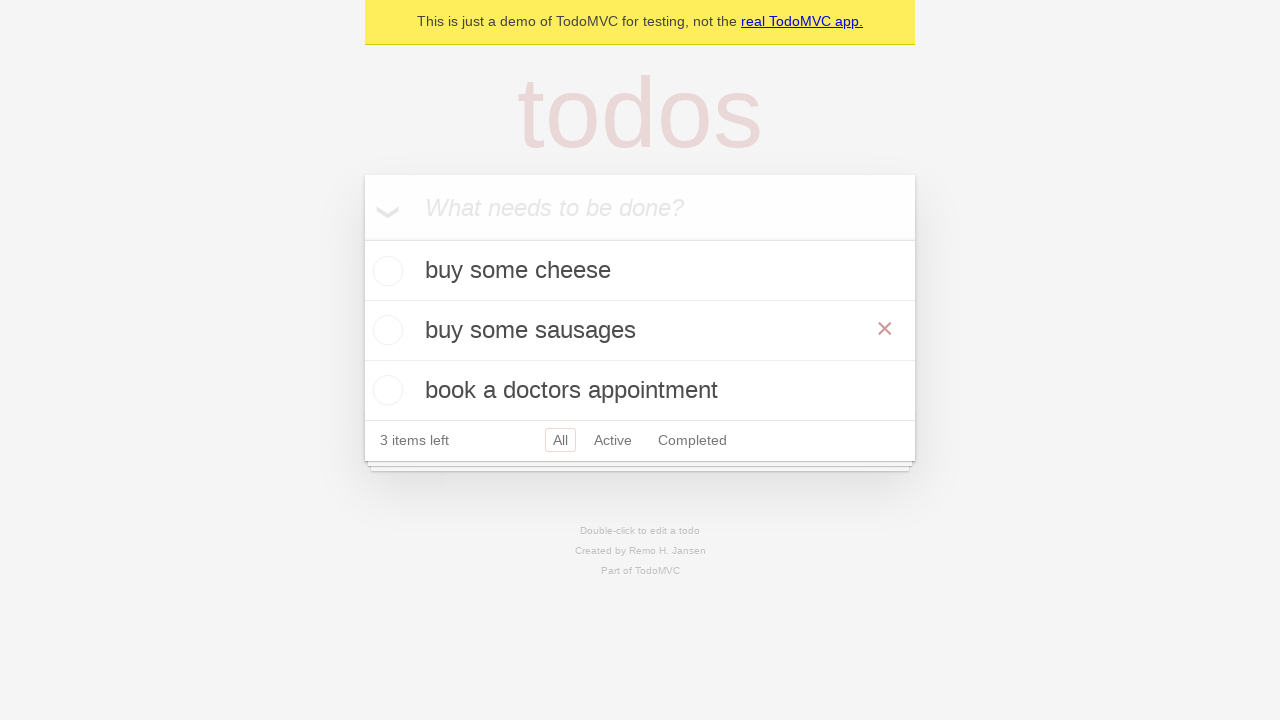